Navigates to Bilibili website to verify it loads correctly

Starting URL: https://bilibili.com/

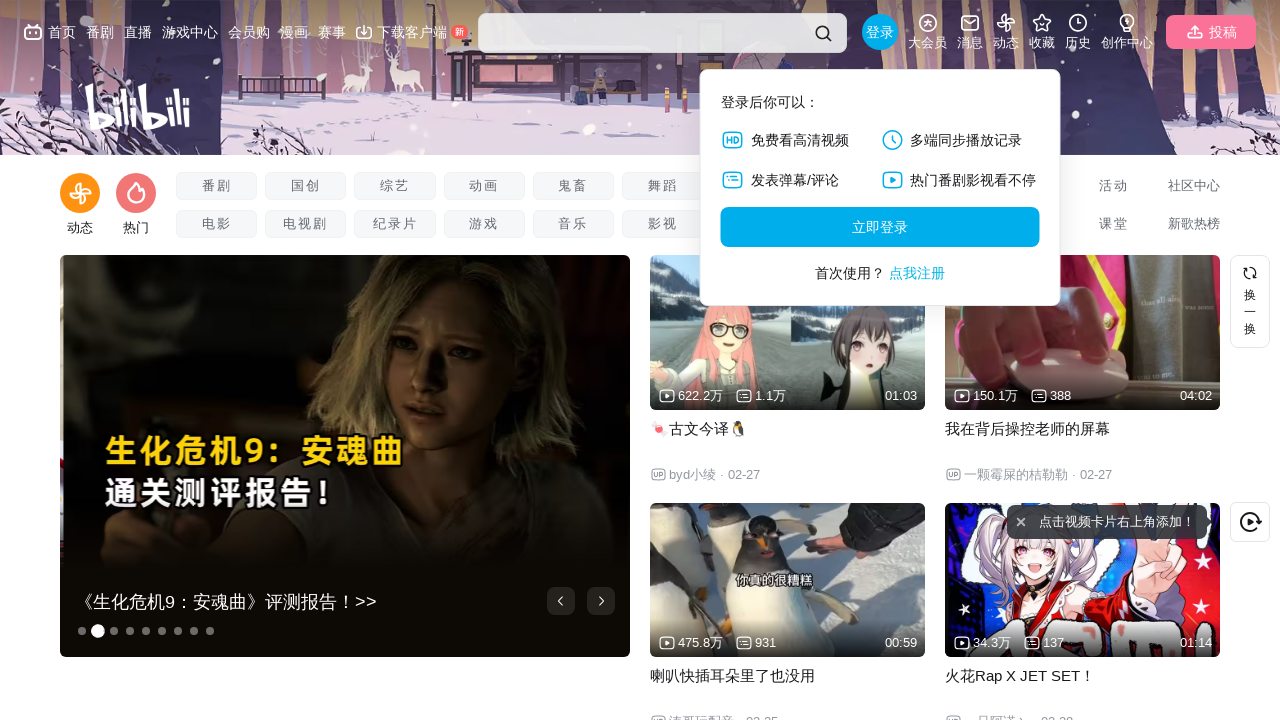

Waited for Bilibili website to load (domcontentloaded)
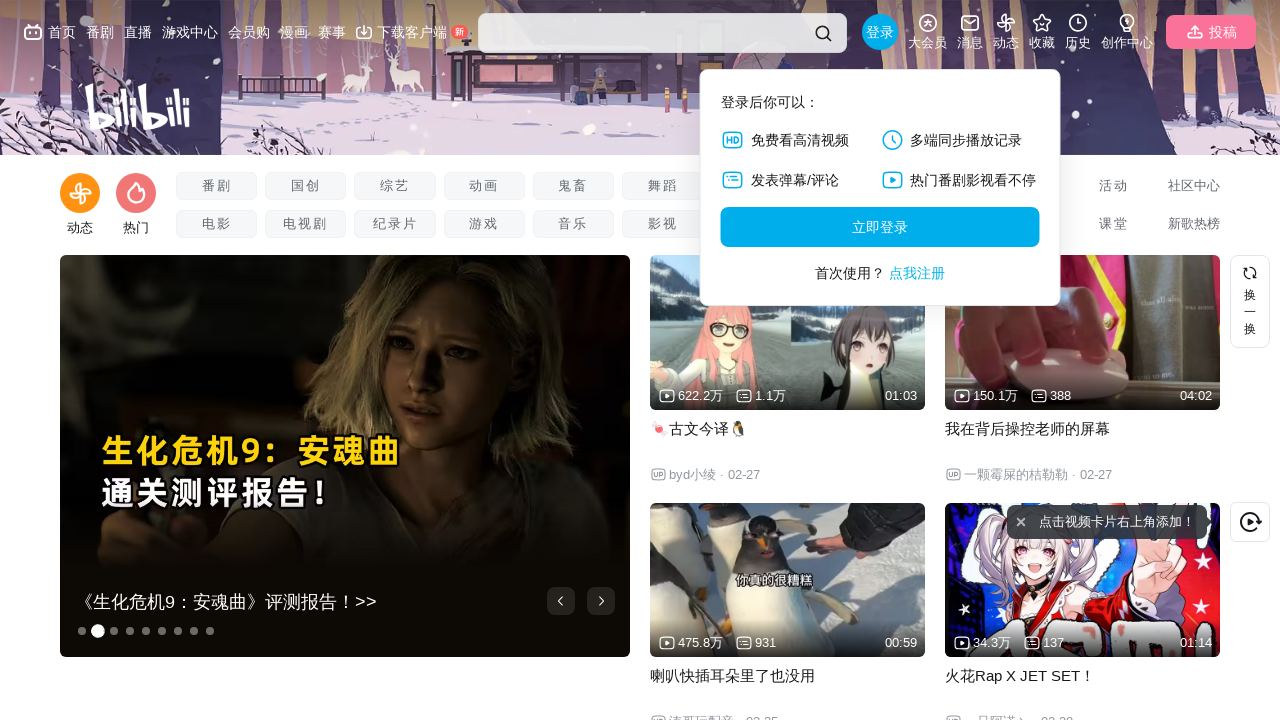

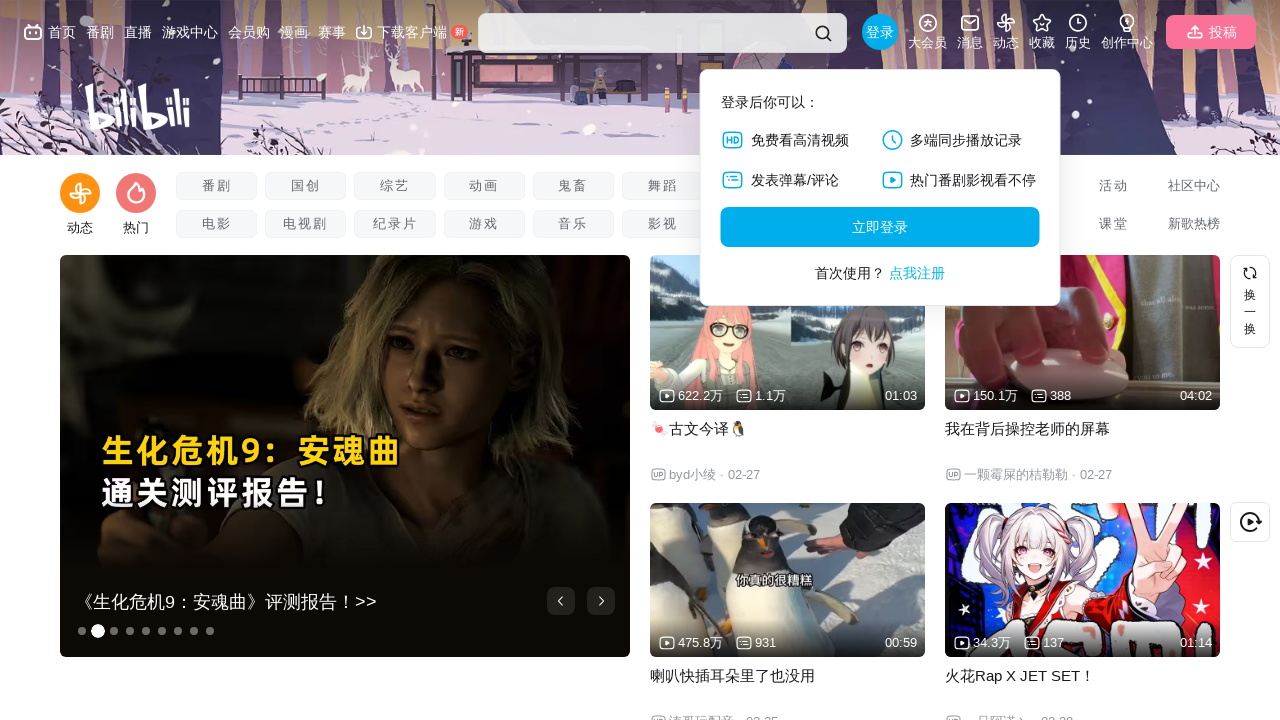